Tests window handling functionality by clicking links that open new tabs, iterating through all windows, and closing all tabs except the main page

Starting URL: https://www.toolsqa.com/selenium-webdriver/window-handle-in-selenium/

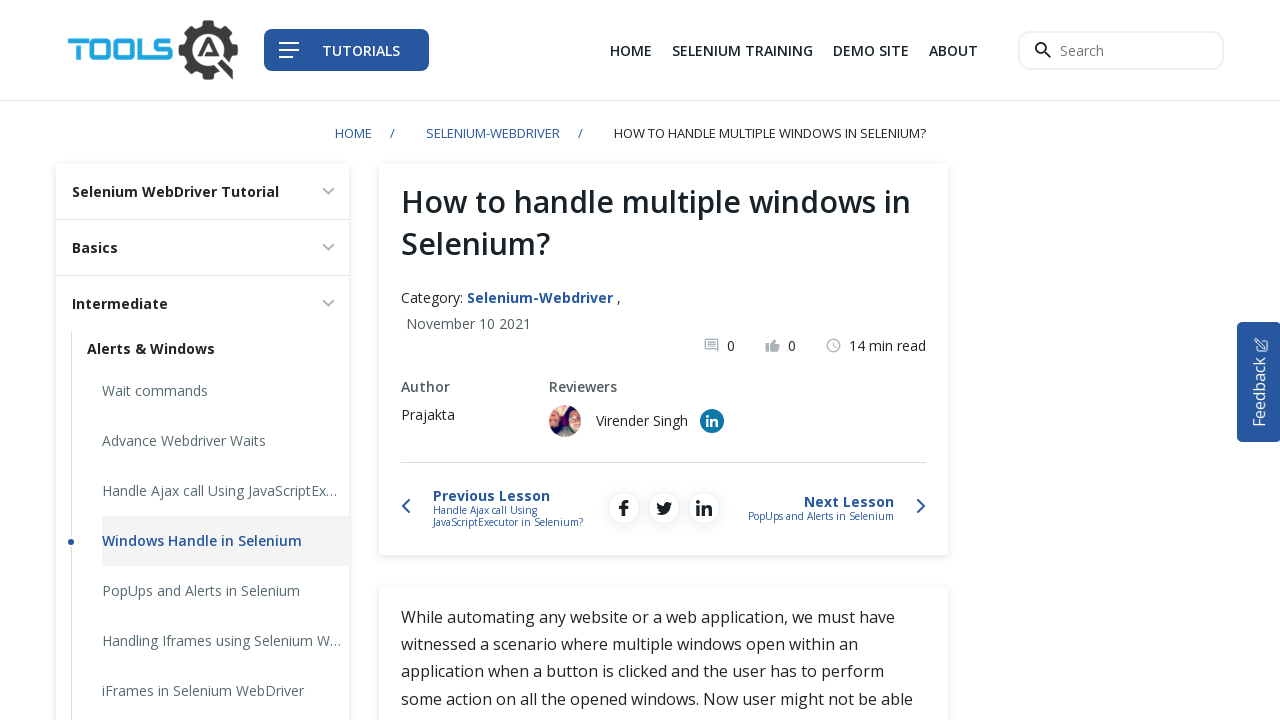

Stored reference to main page
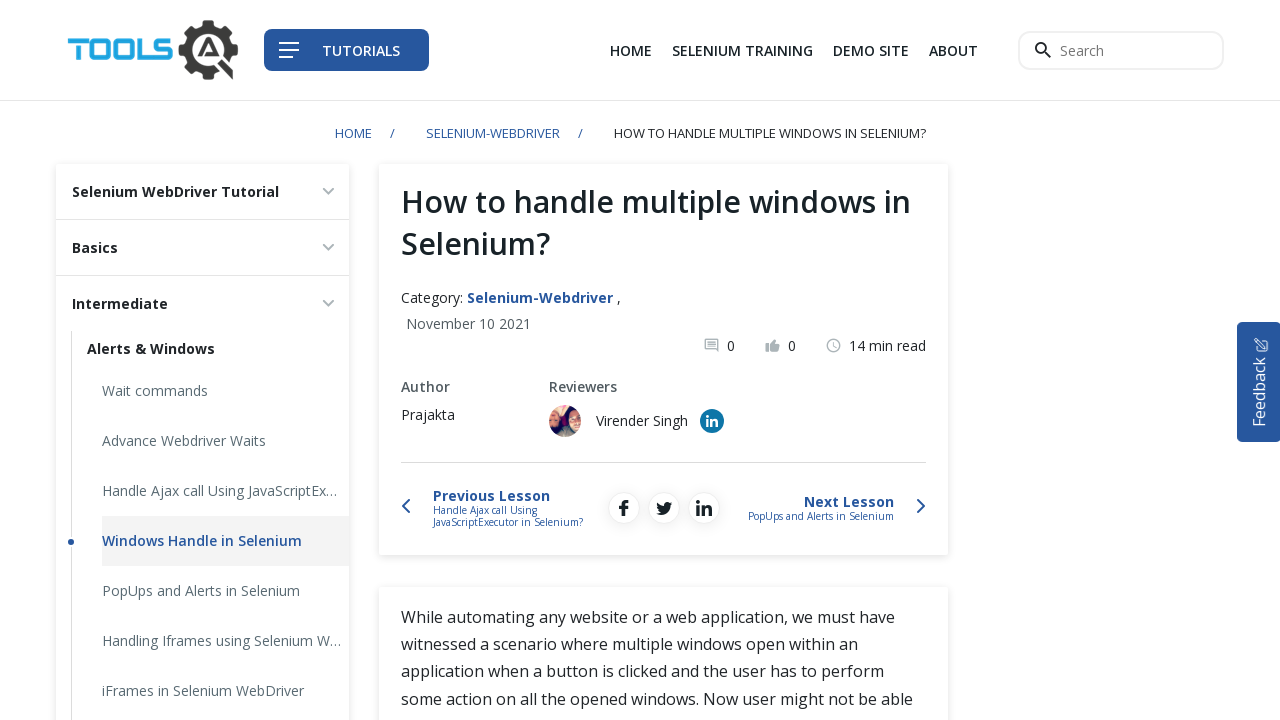

Located all links with target='_blank' attribute
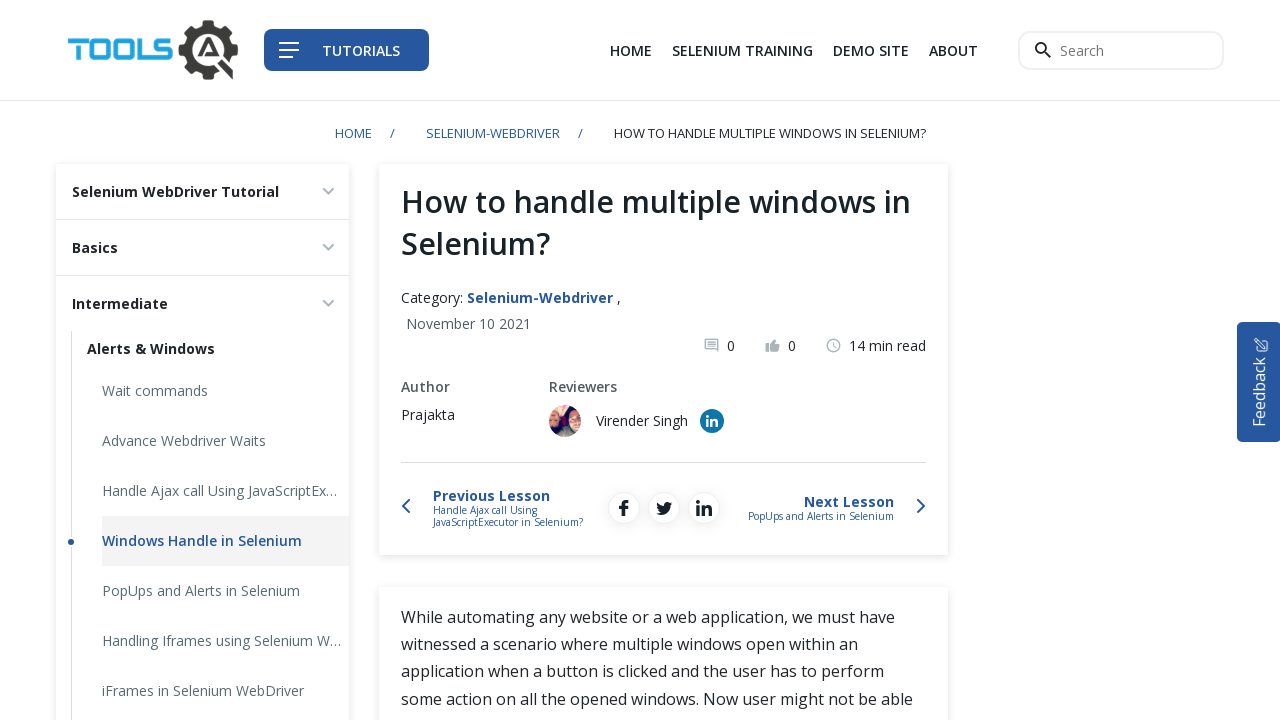

Clicked first link that opens in new tab at (871, 50) on xpath=//a[@target='_blank'] >> nth=0
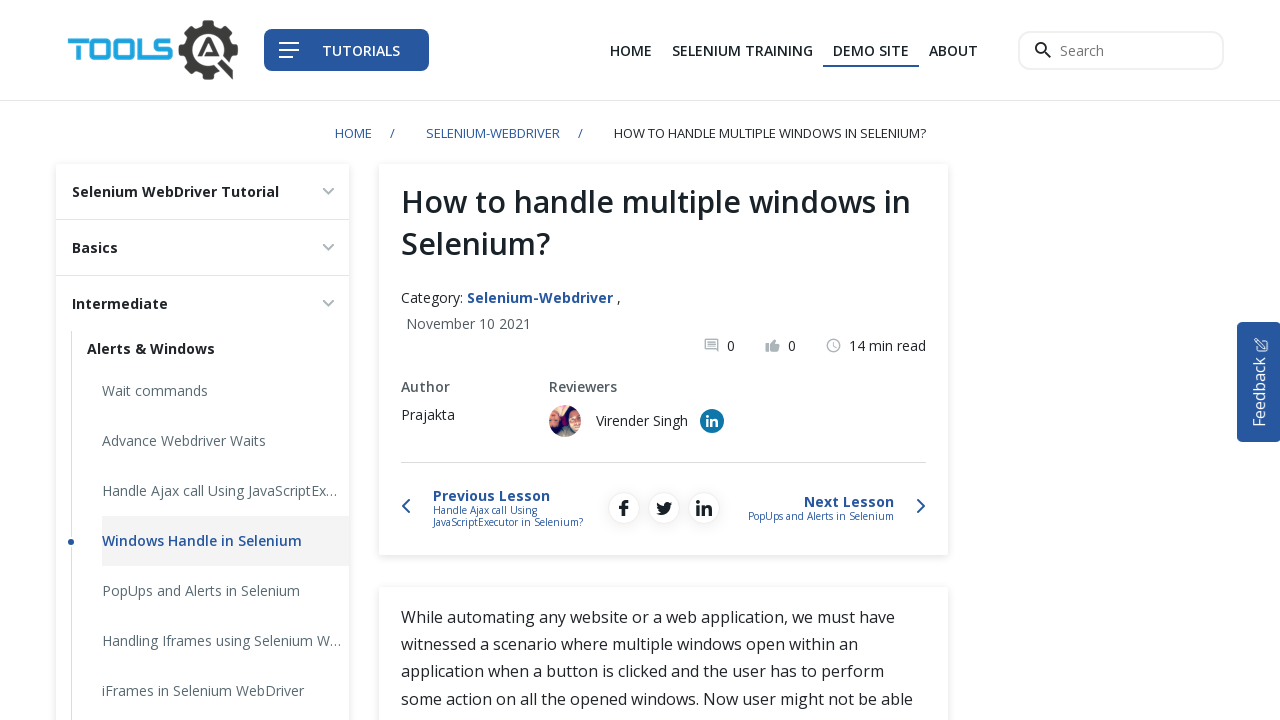

First popup window opened
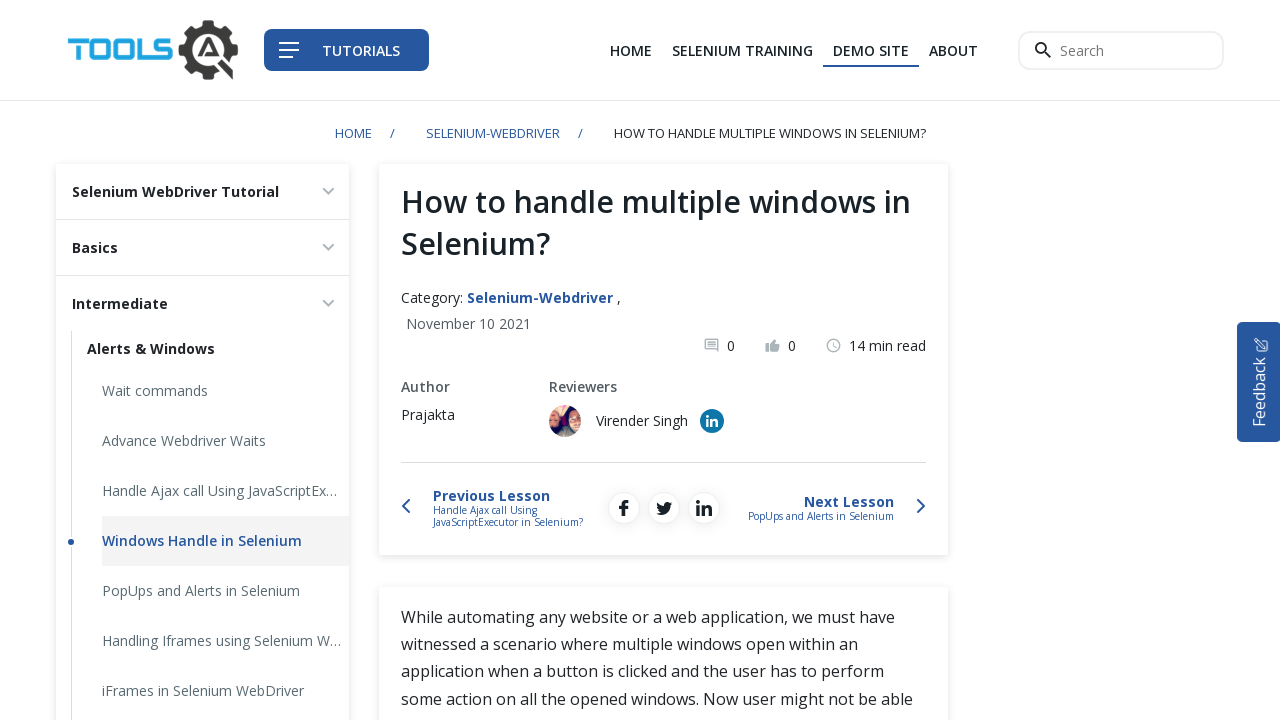

Clicked second link that opens in new tab at (712, 421) on xpath=//a[@target='_blank'] >> nth=1
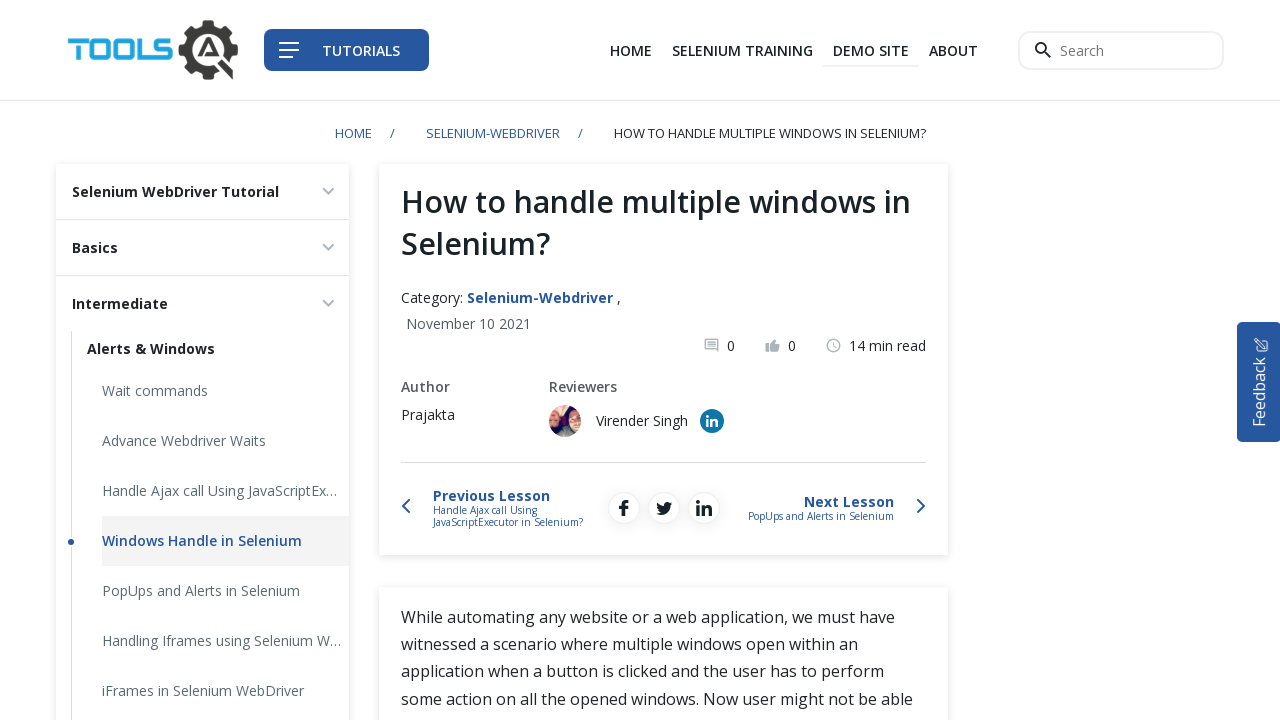

Second popup window opened
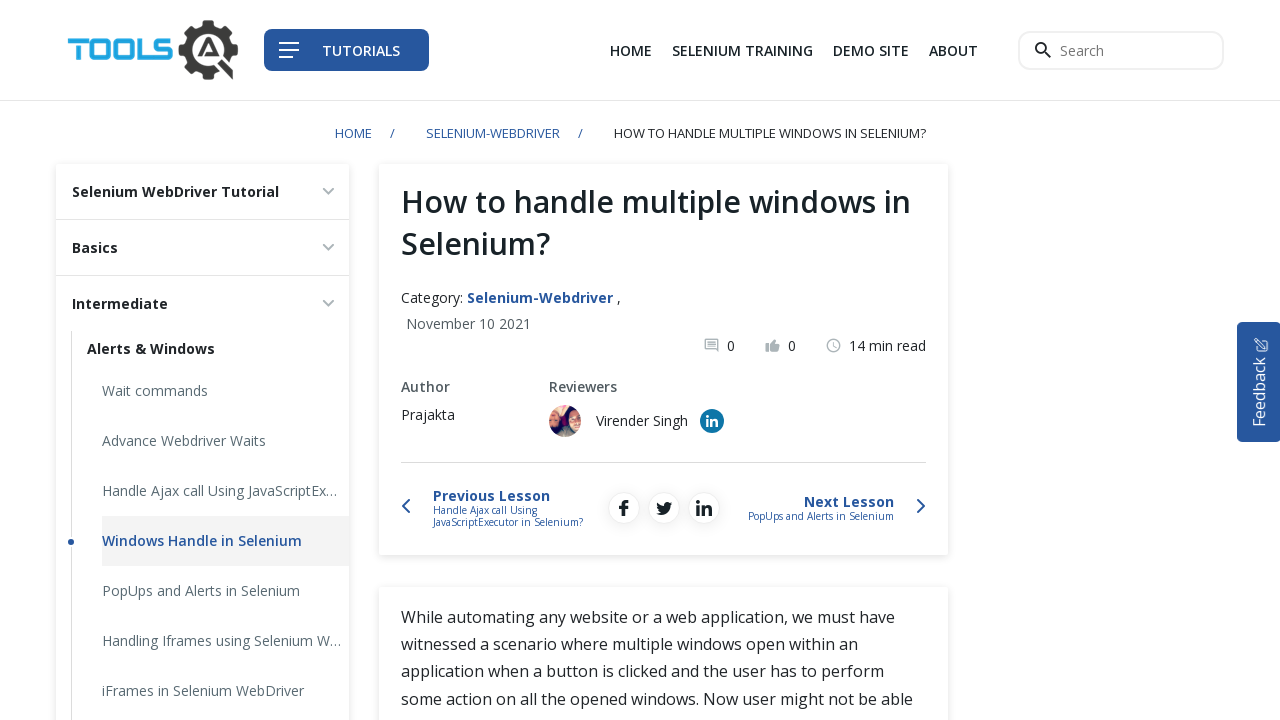

Closed first popup window
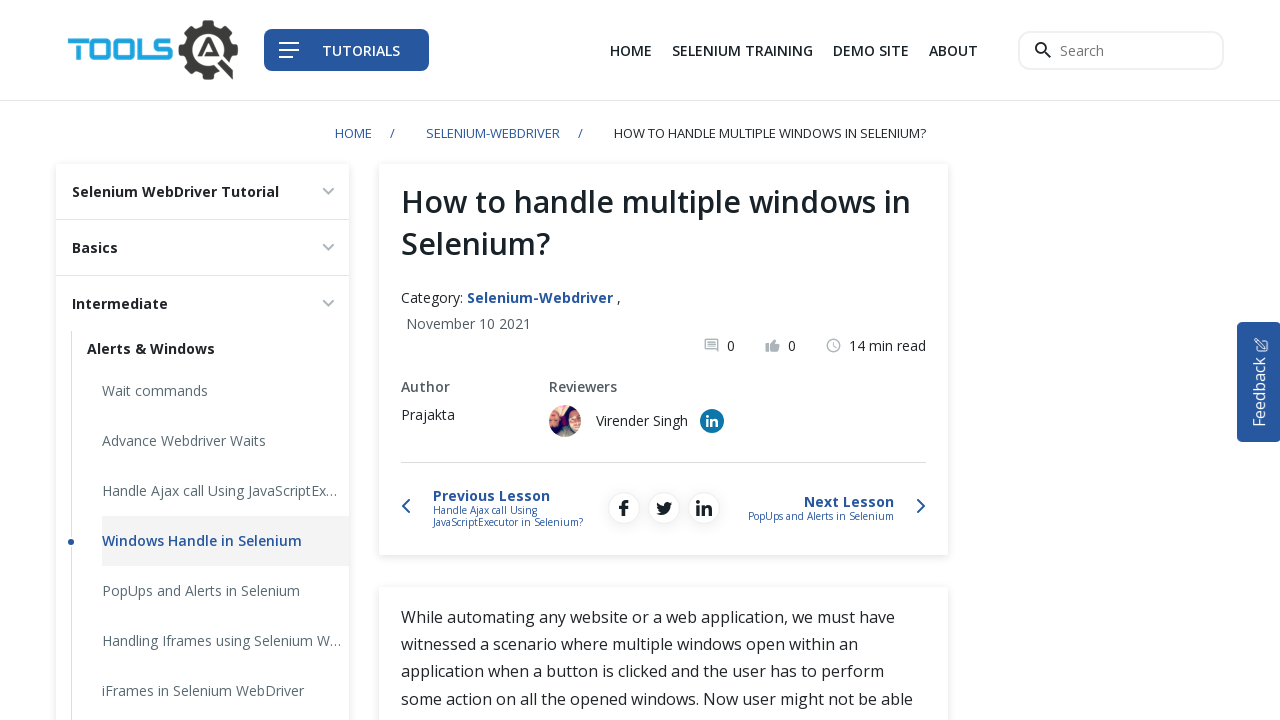

Closed second popup window
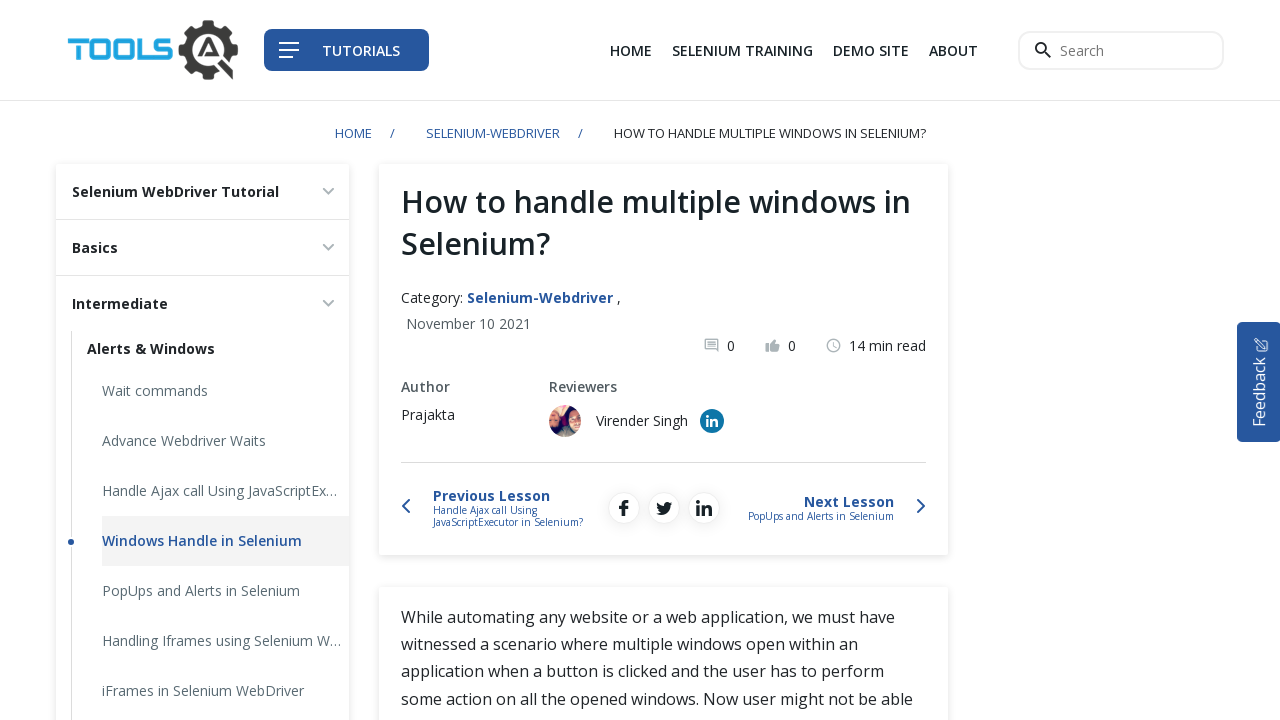

Brought main page to front
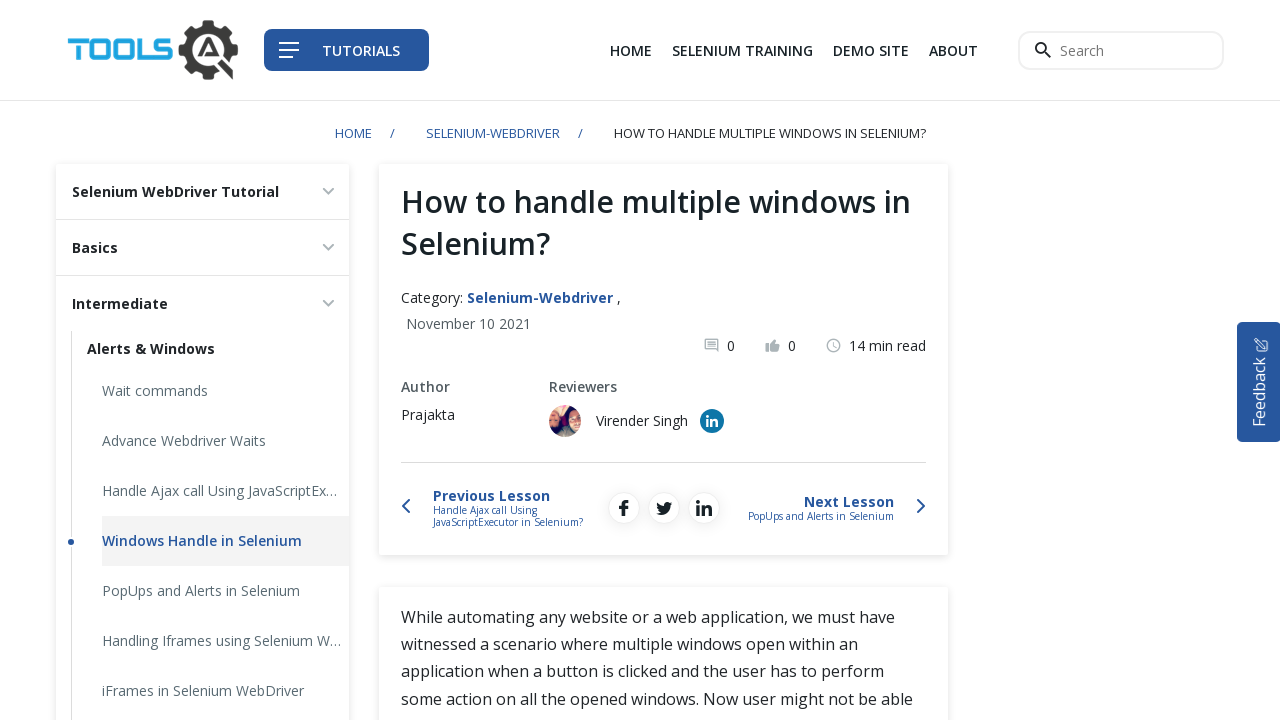

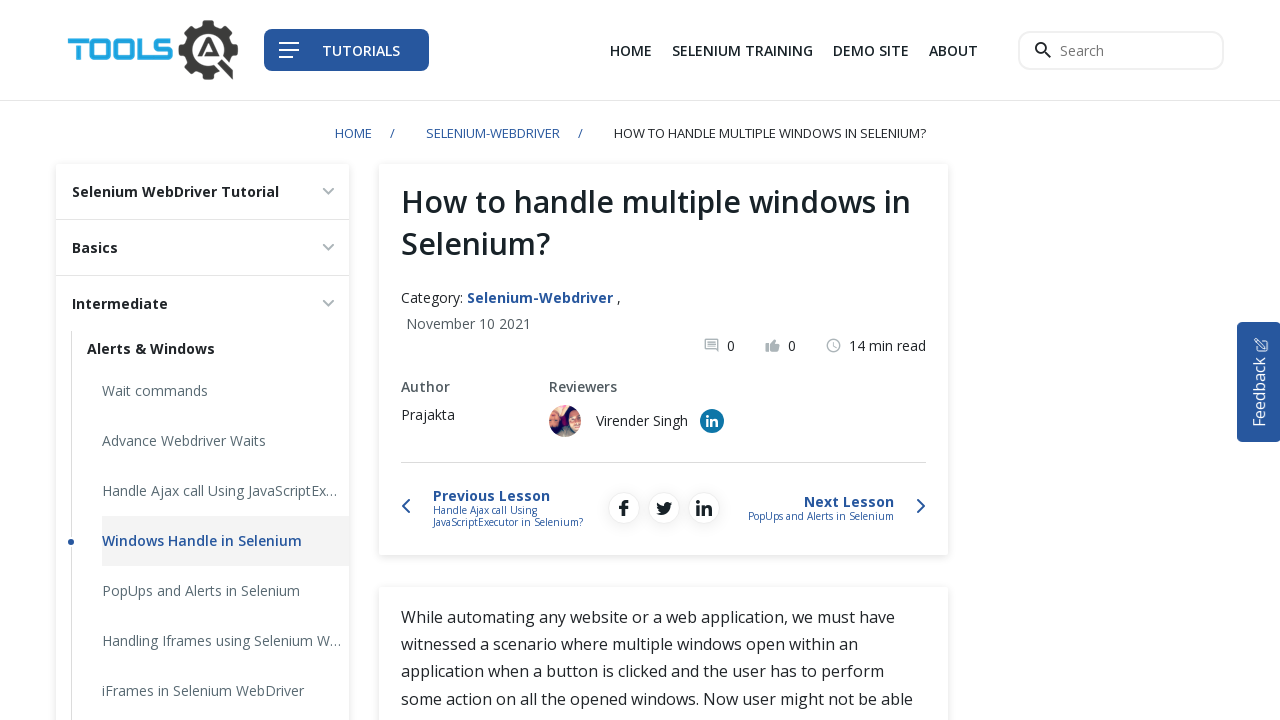